Tests window handling functionality by clicking a button that opens a new window, switching to the new window, and verifying content is displayed

Starting URL: https://www.hyrtutorials.com/p/window-handles-practice.html

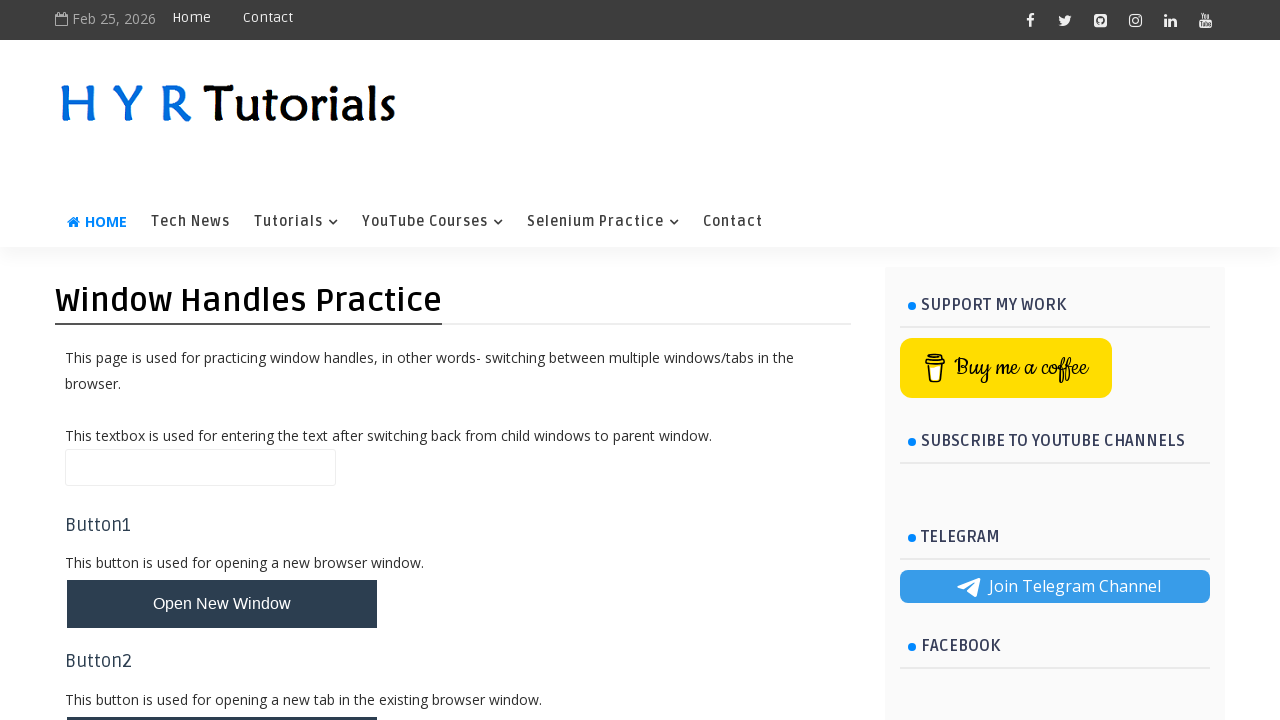

Stored reference to main page
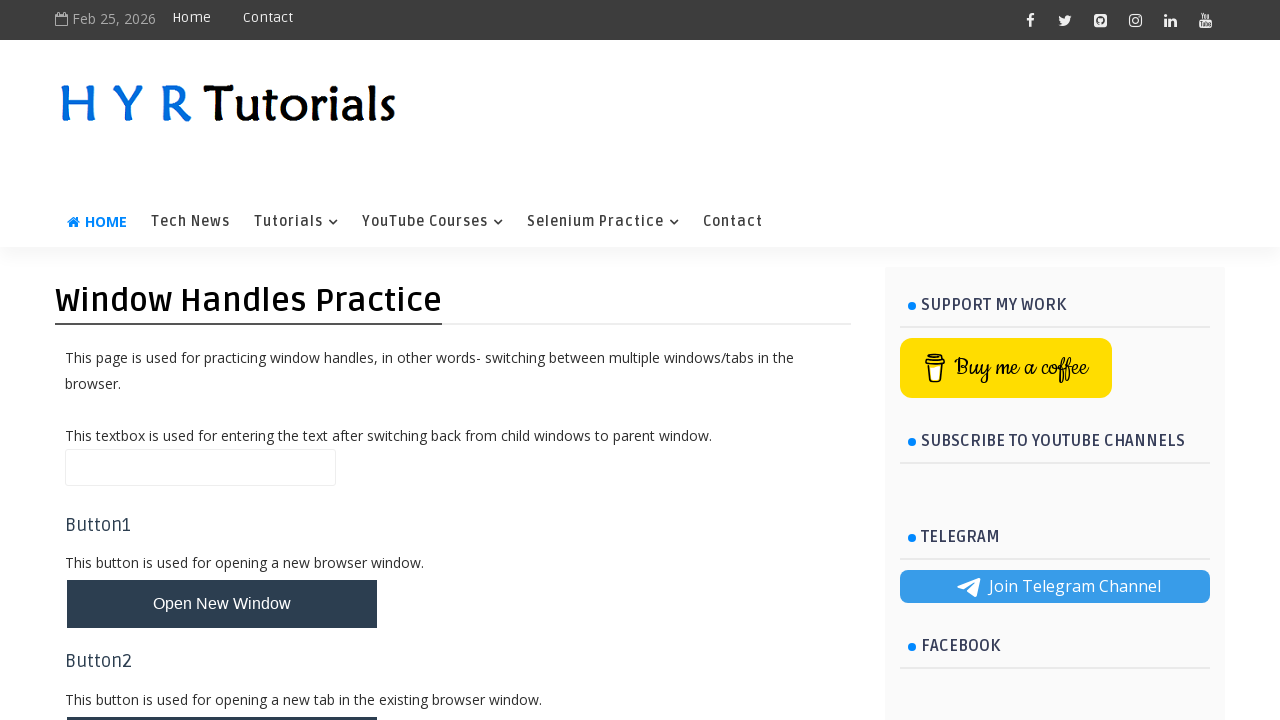

Clicked button to open new window using JavaScript executor
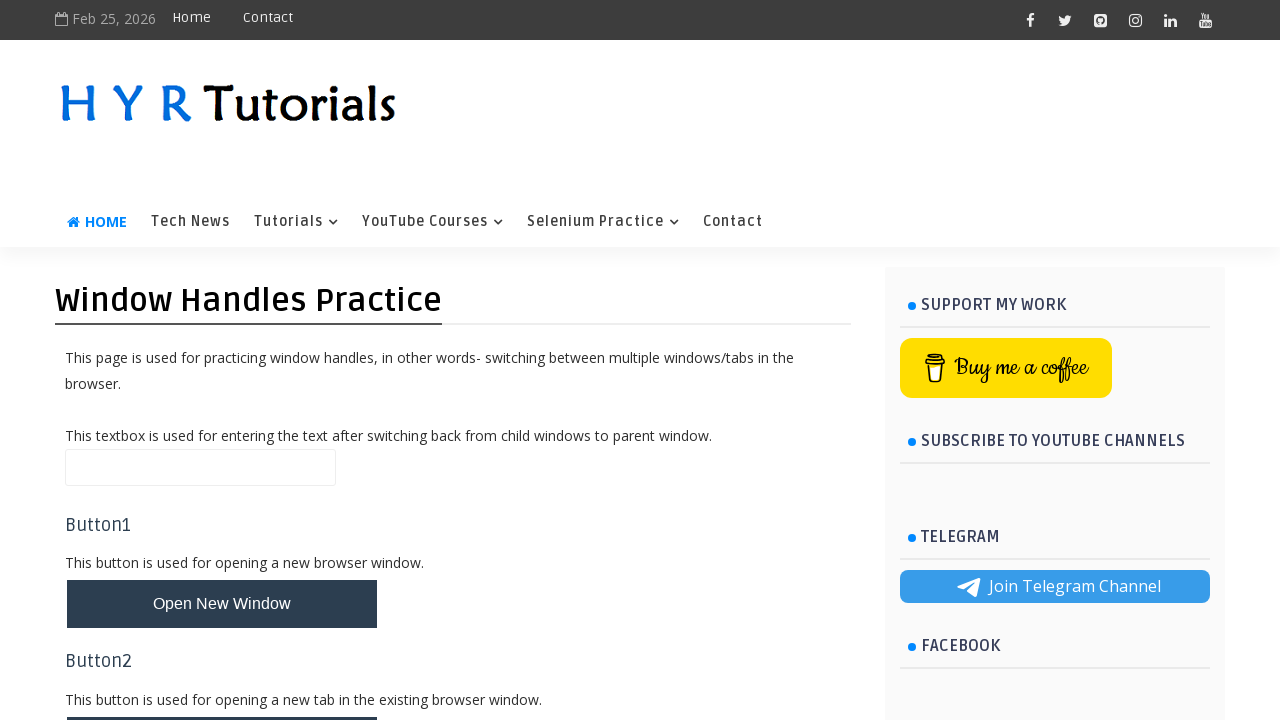

Waited for new window to open
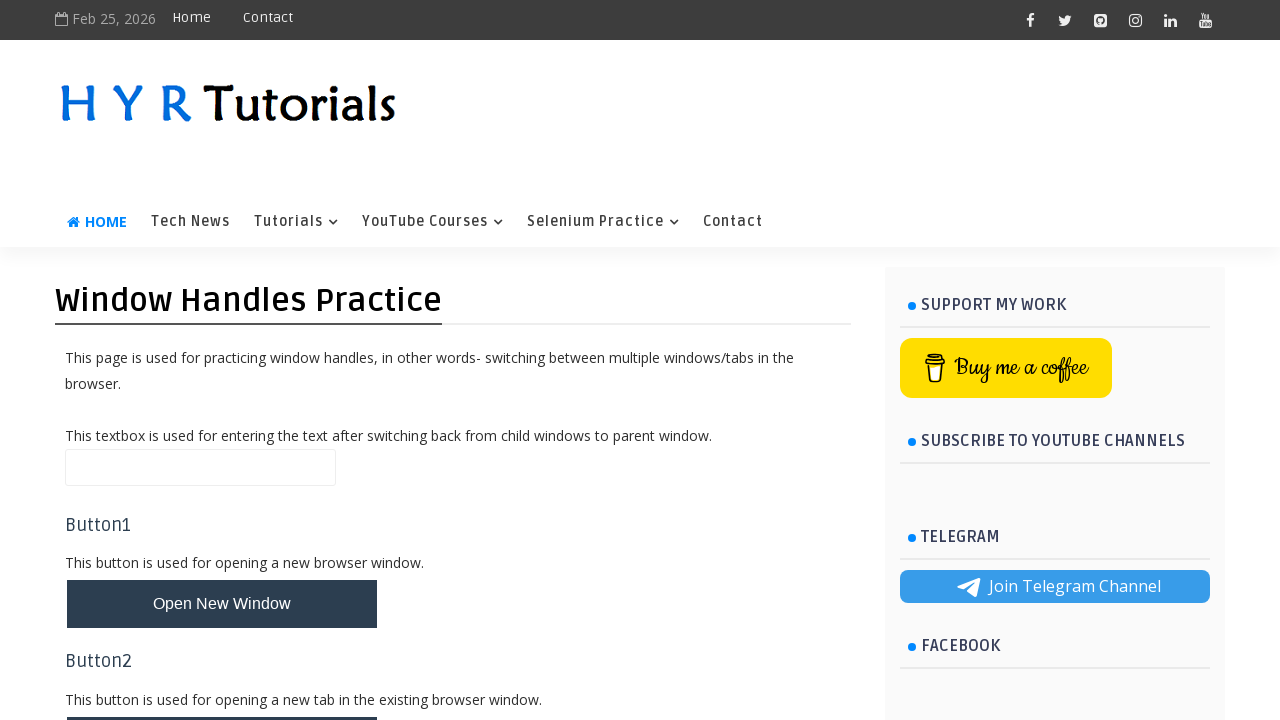

Retrieved the new page from context
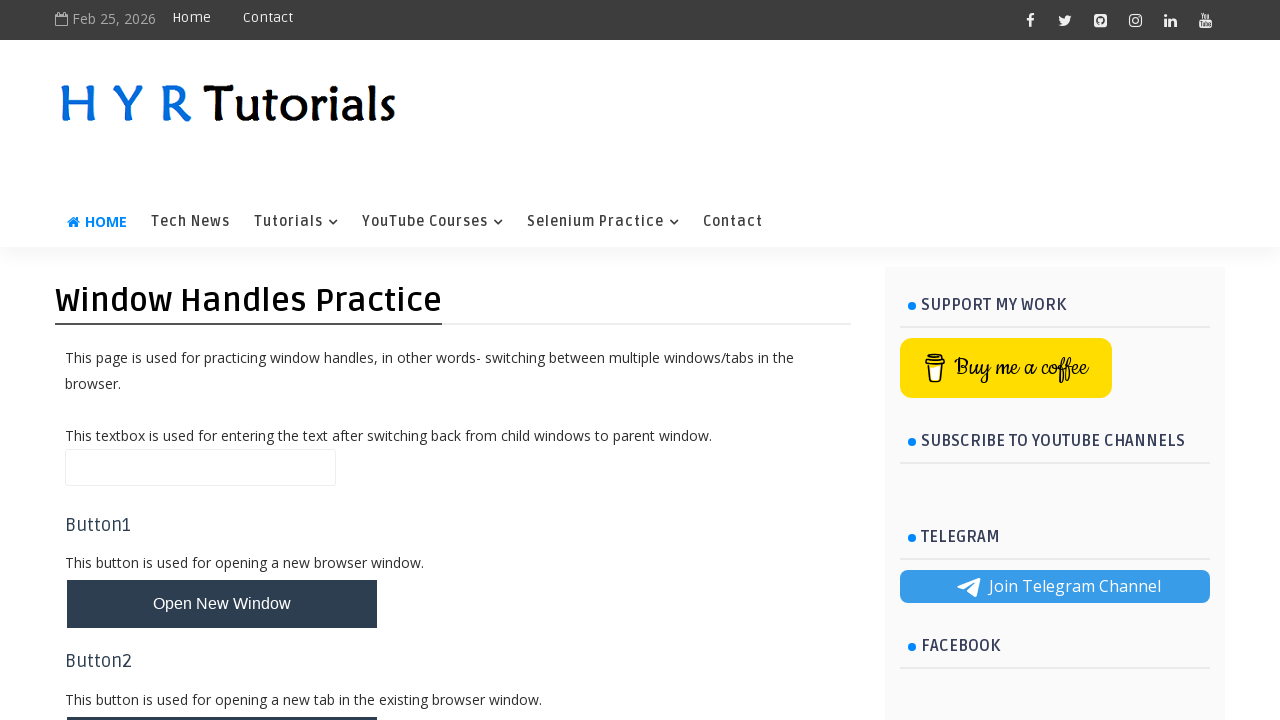

Verified 'Basic Controls' heading is displayed in new window
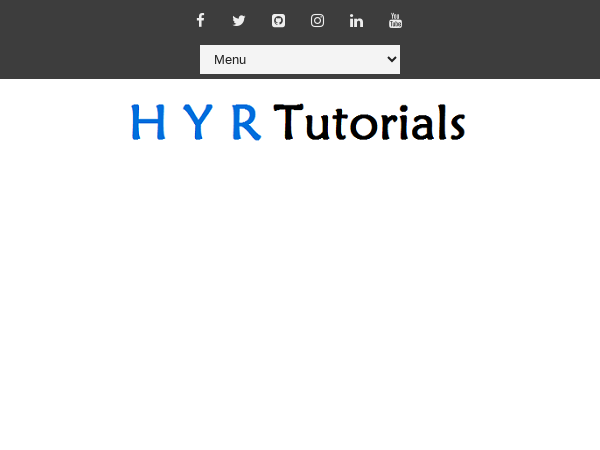

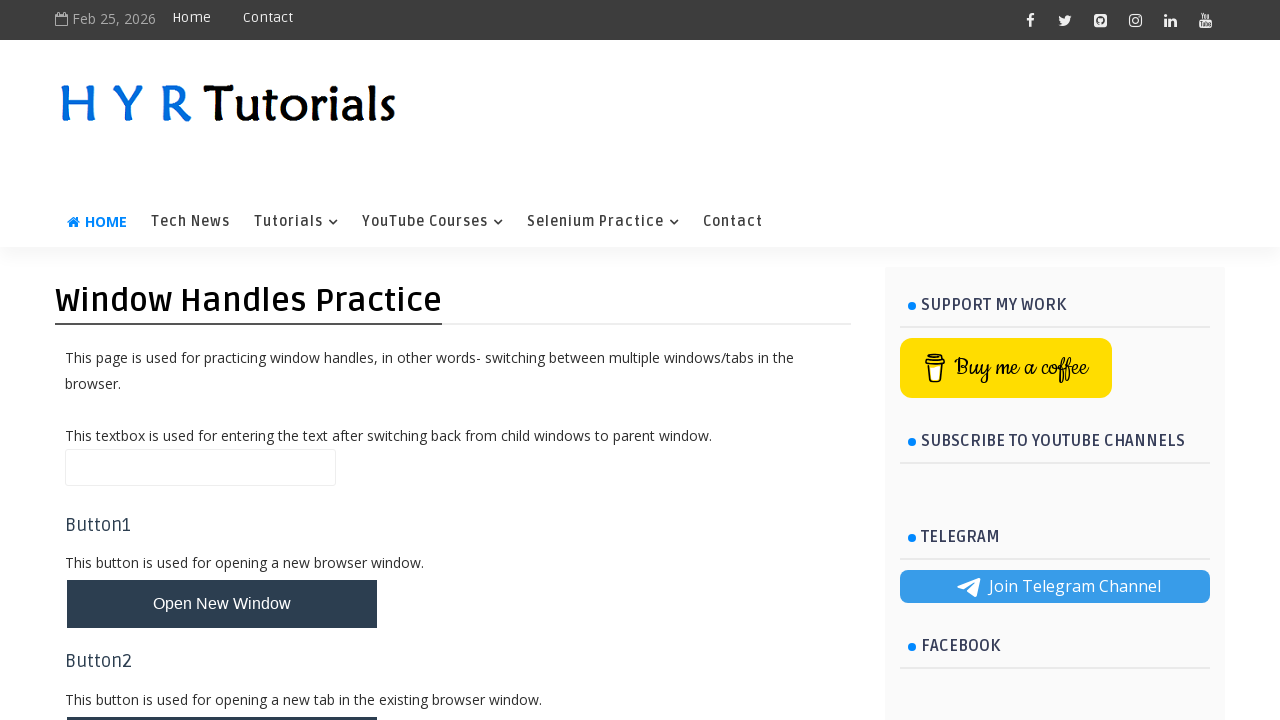